Tests static dropdown selection by randomly selecting an option

Starting URL: https://codenboxautomationlab.com/practice/

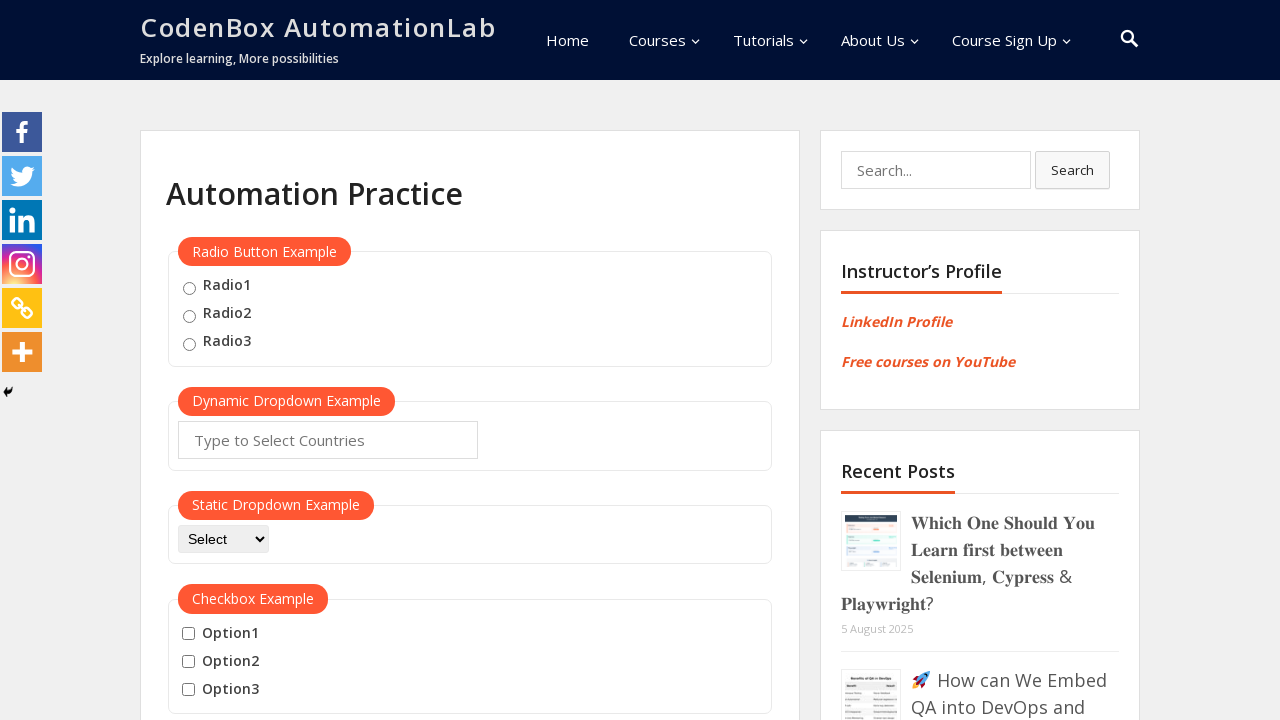

Navigated to CodeBox Automation Lab practice page
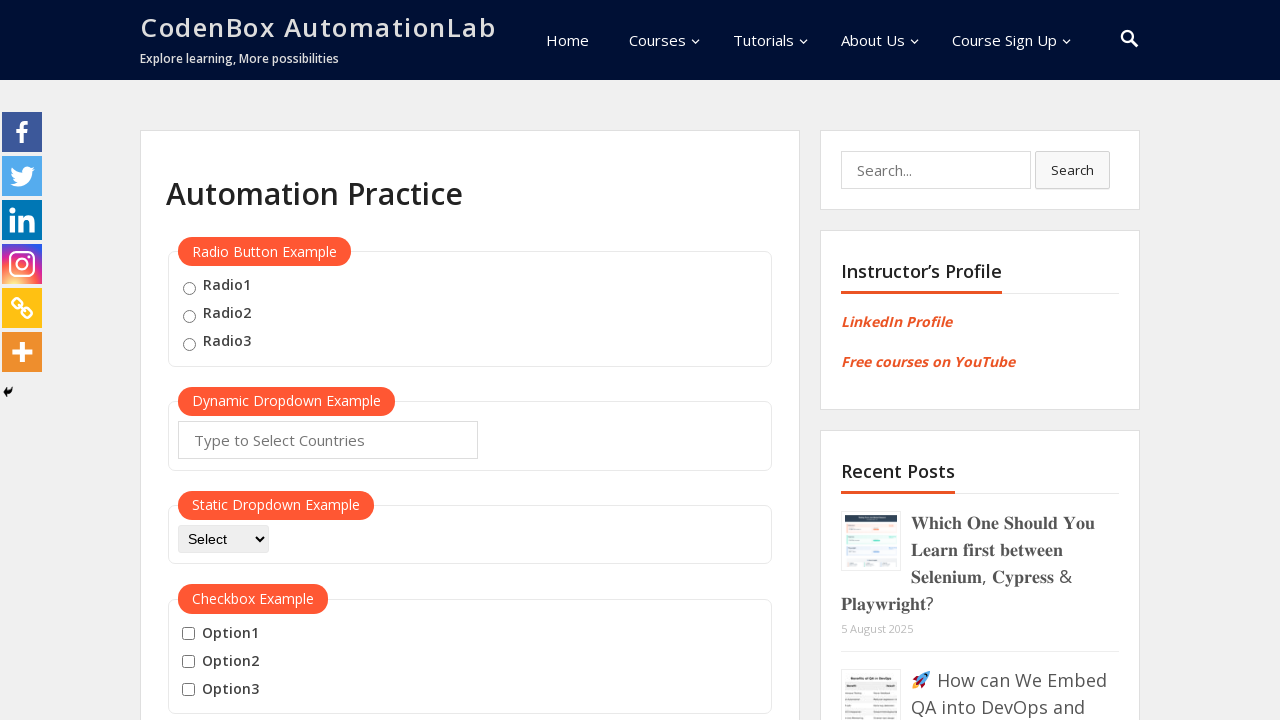

Located static dropdown element
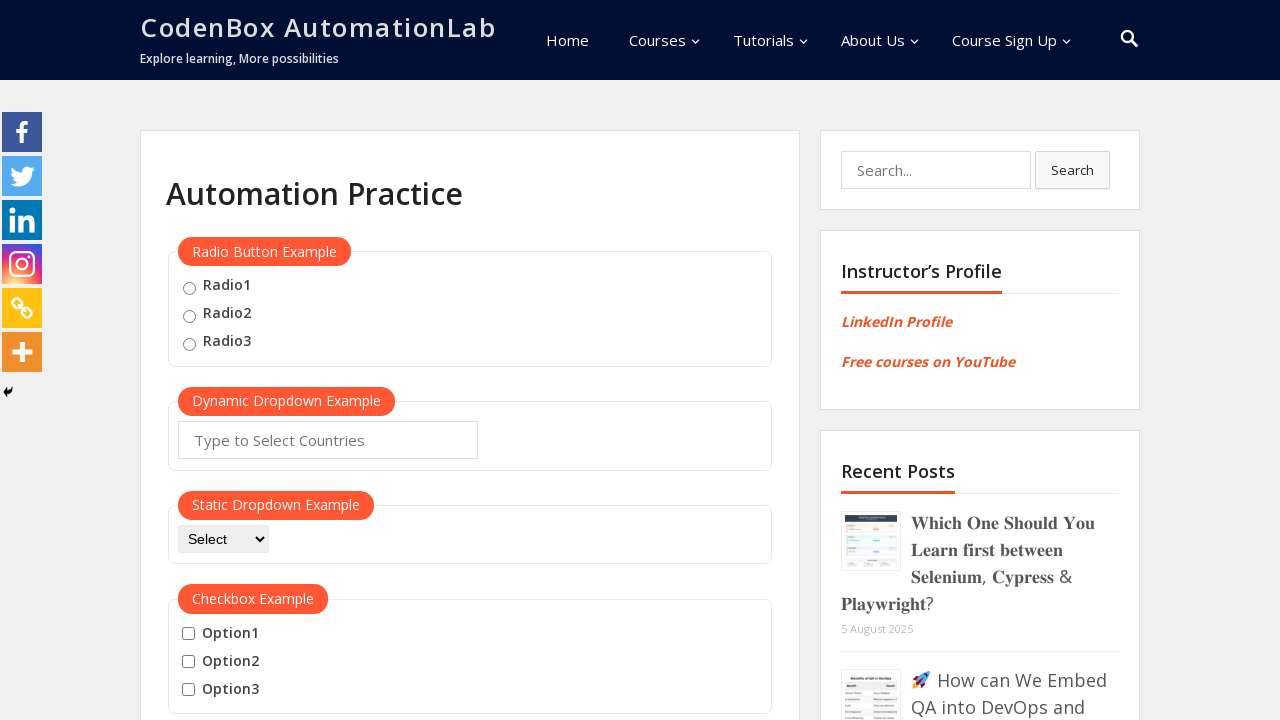

Retrieved all 4 dropdown options
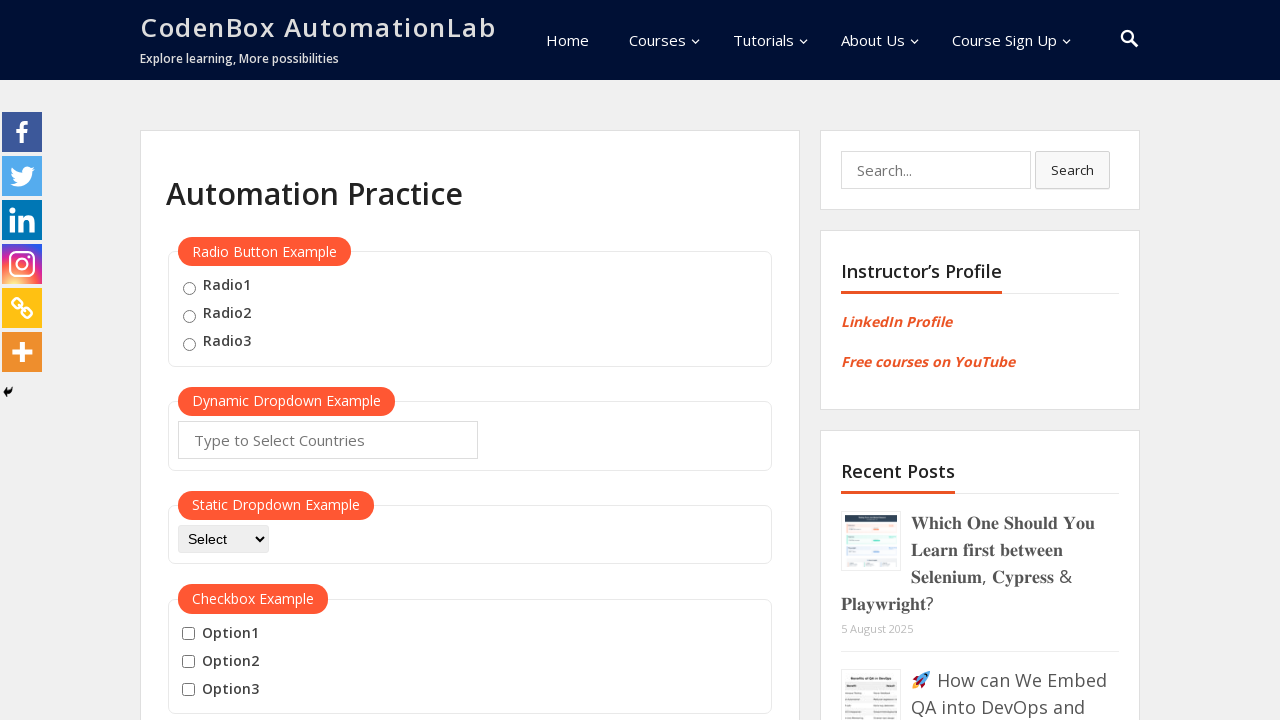

Randomly selected dropdown option at index 2 on #dropdown-class-example
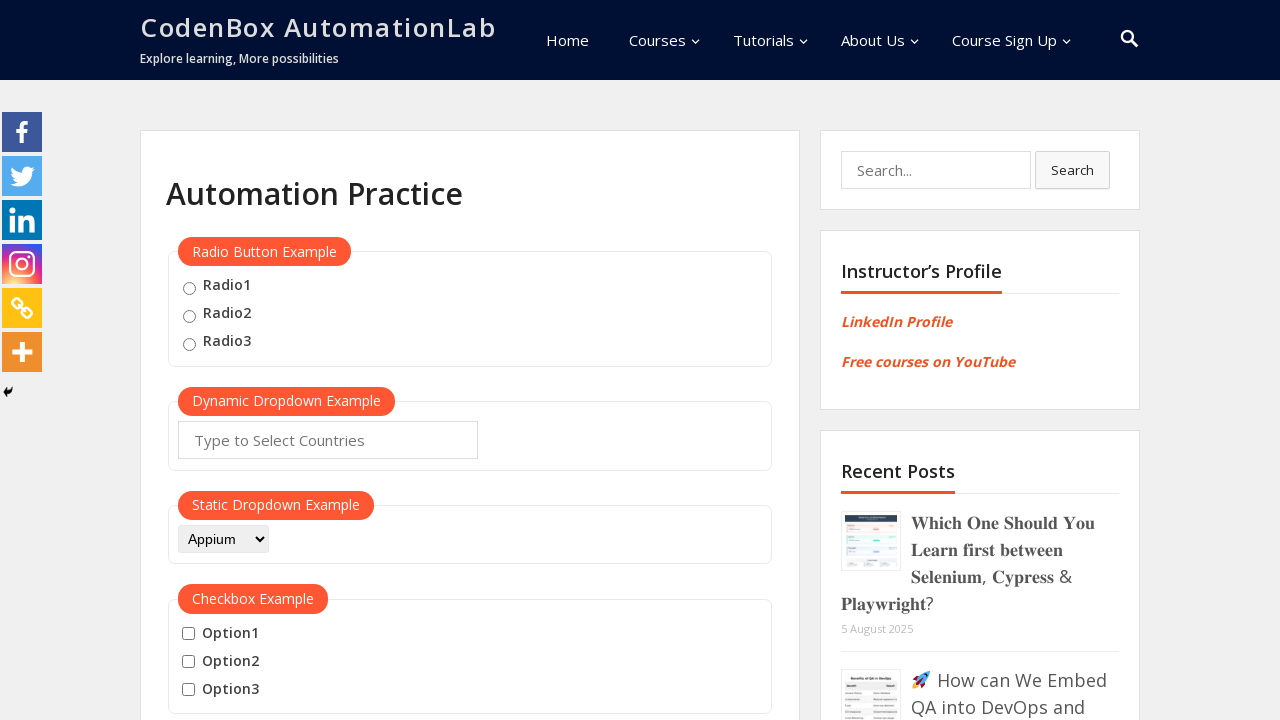

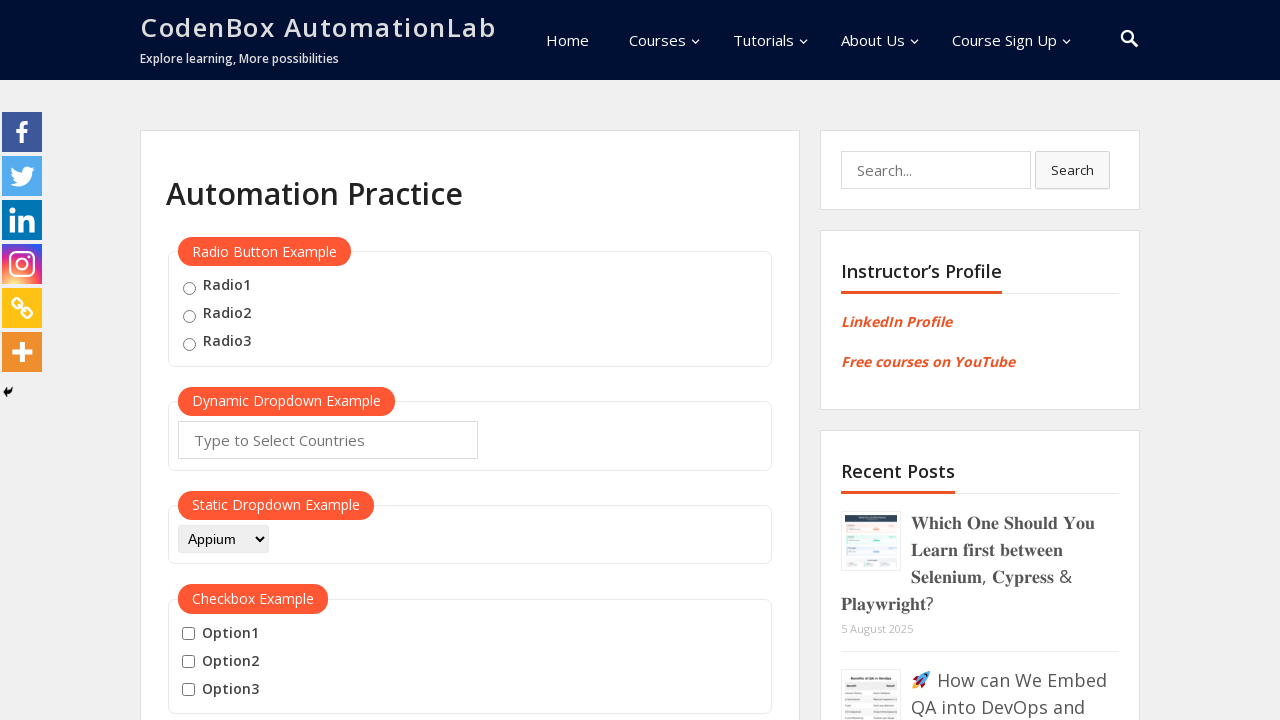